Tests A/B Testing page by clicking the link and verifying the page content including heading and paragraph text.

Starting URL: http://the-internet.herokuapp.com/

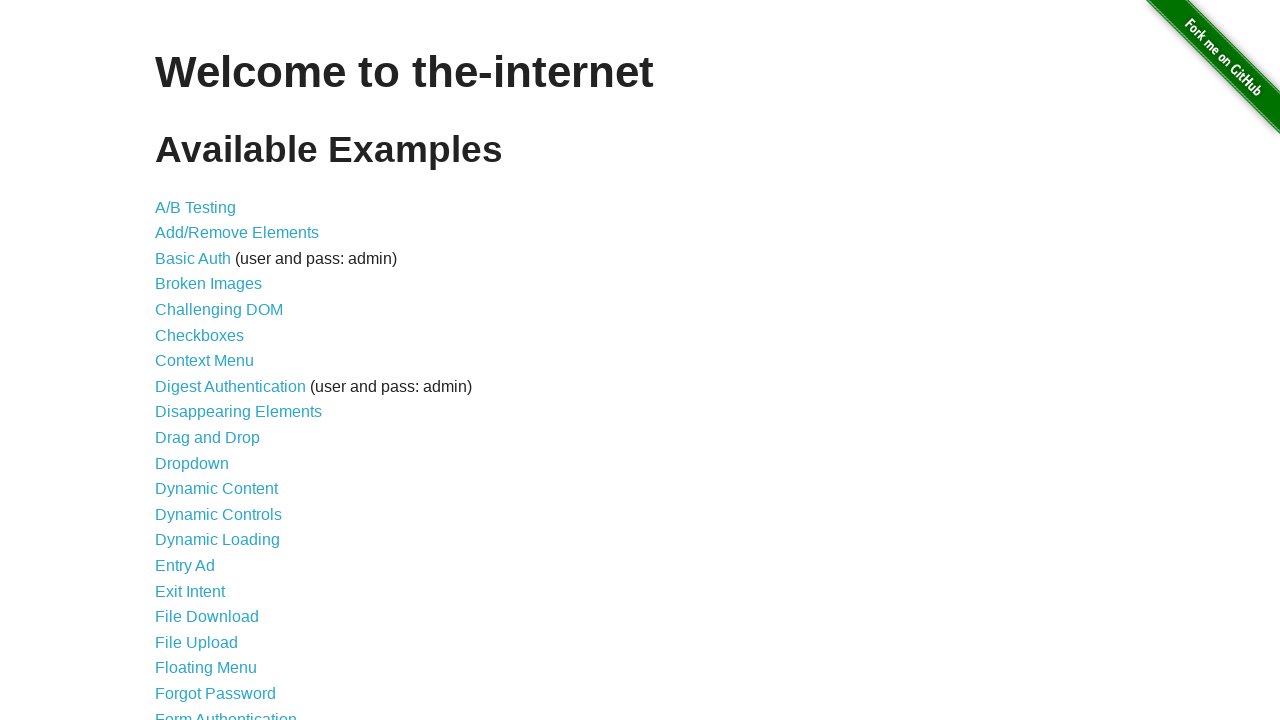

Clicked on A/B Testing link at (196, 207) on text=A/B Testing
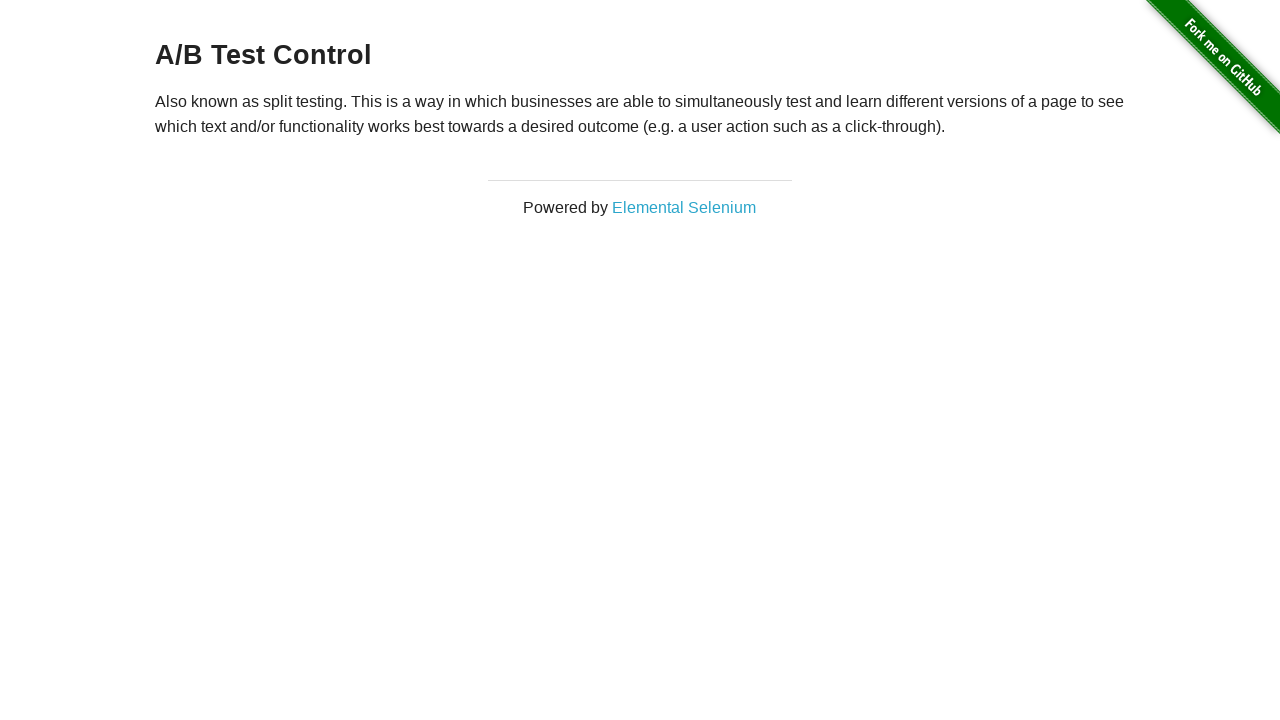

A/B Testing page loaded and h3 heading is present
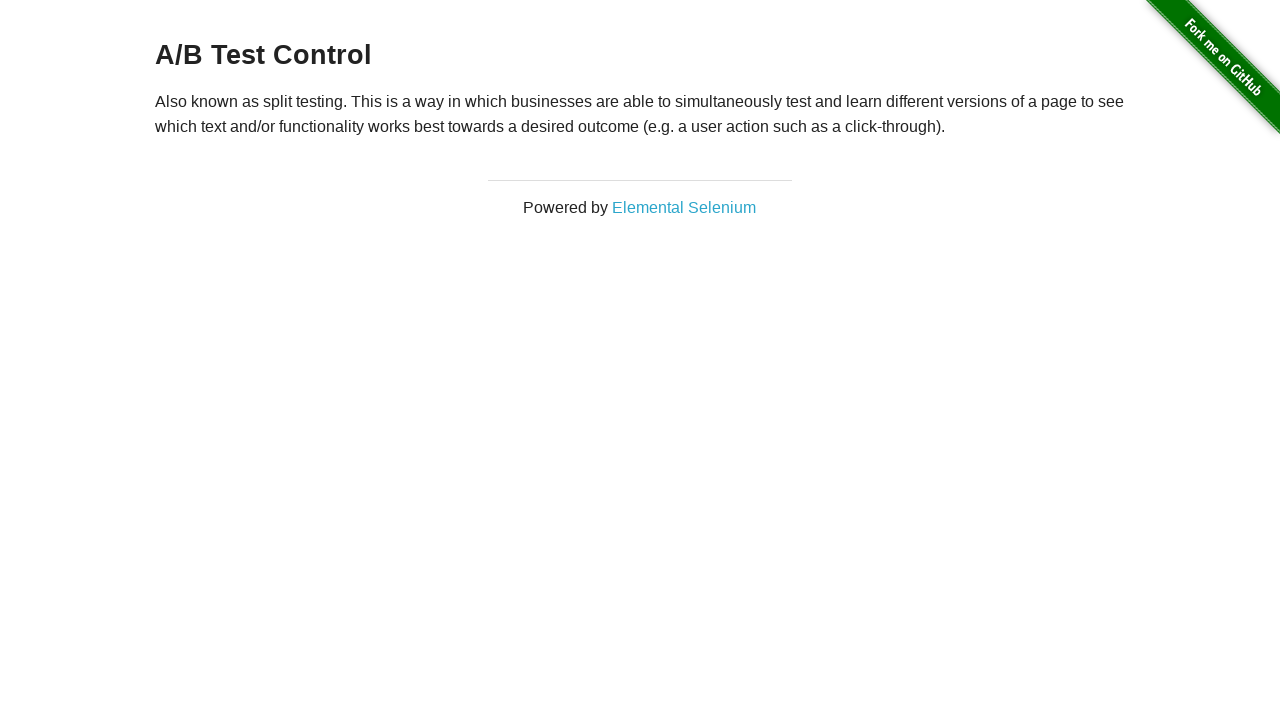

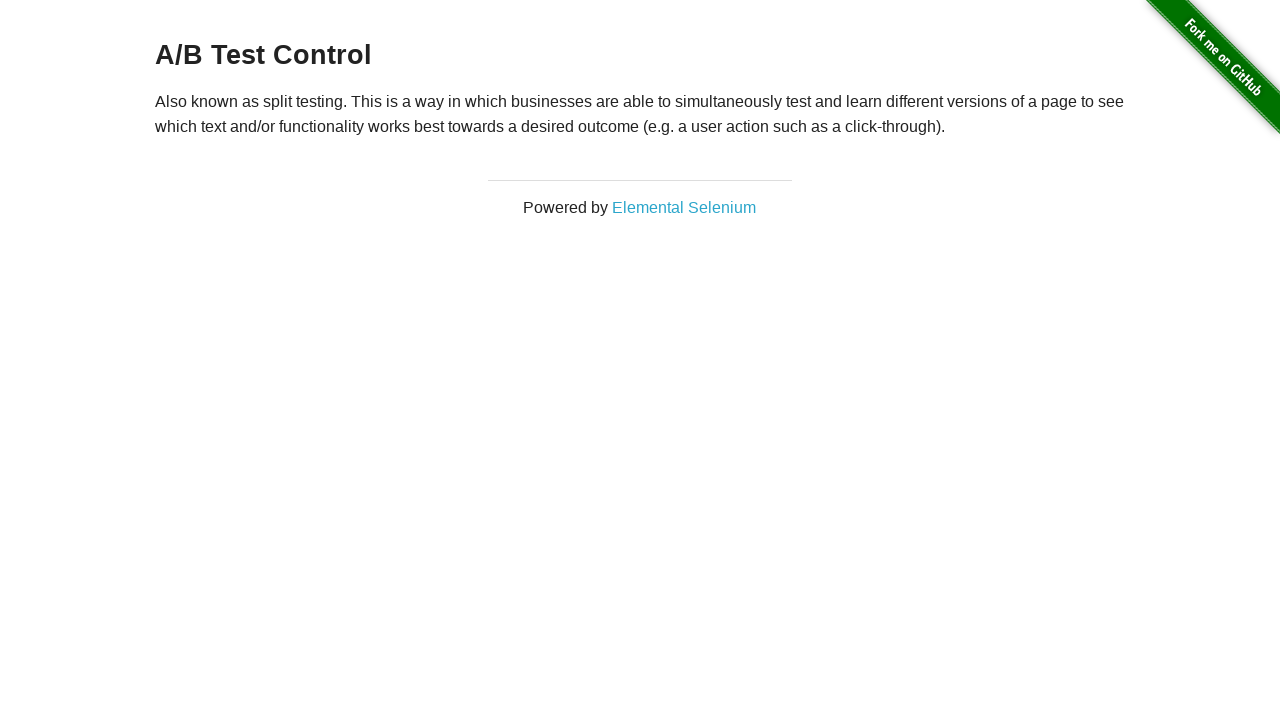